Tests dropdown selection by selecting options using their visible text labels

Starting URL: https://the-internet.herokuapp.com/dropdown

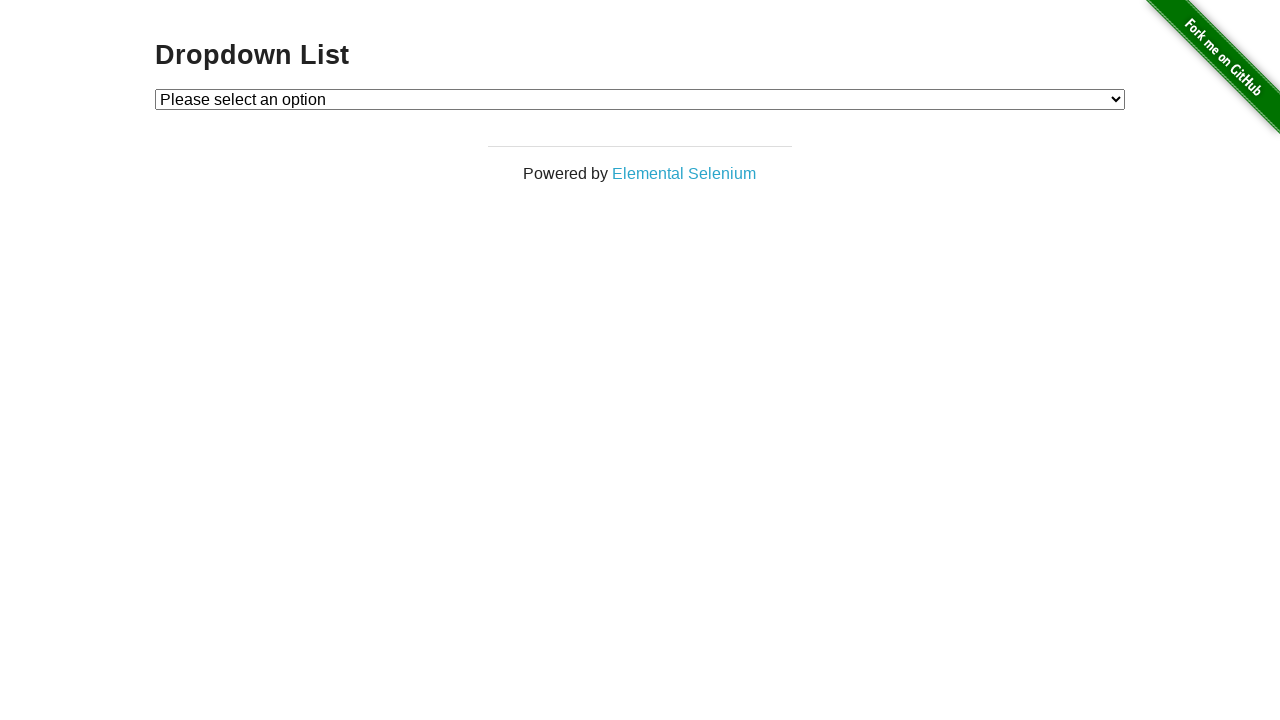

Navigated to dropdown test page
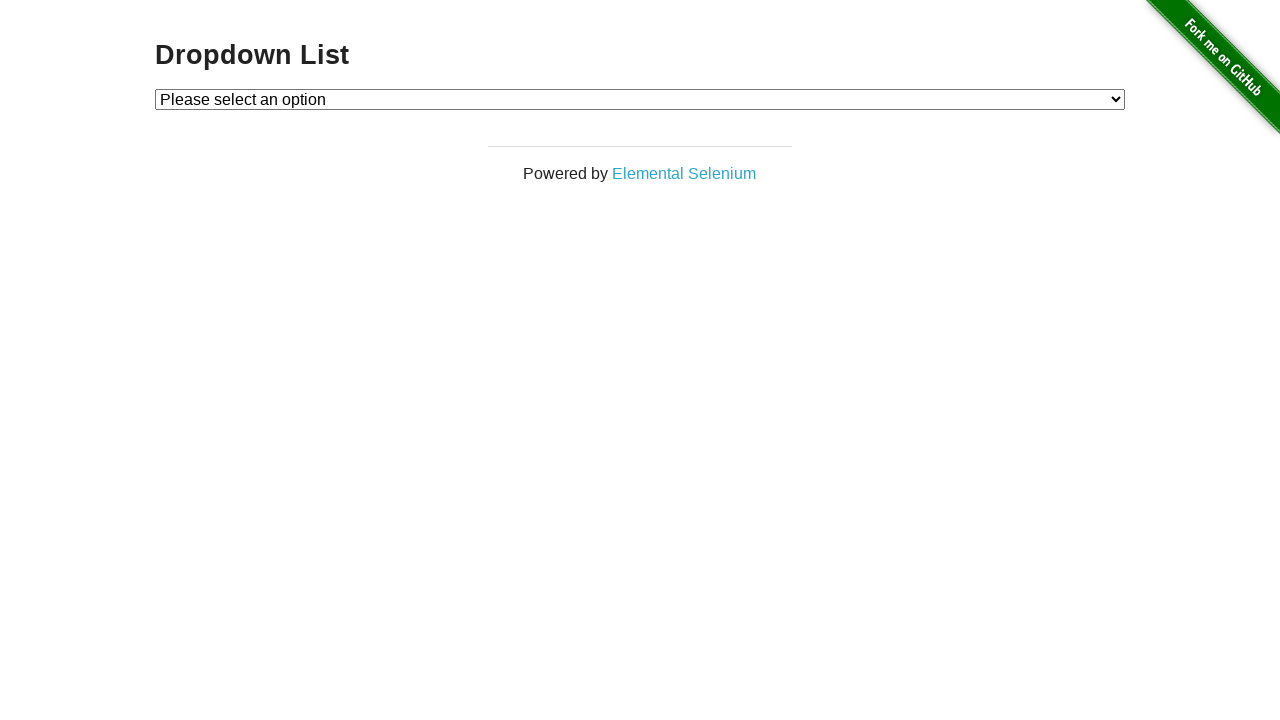

Located dropdown element
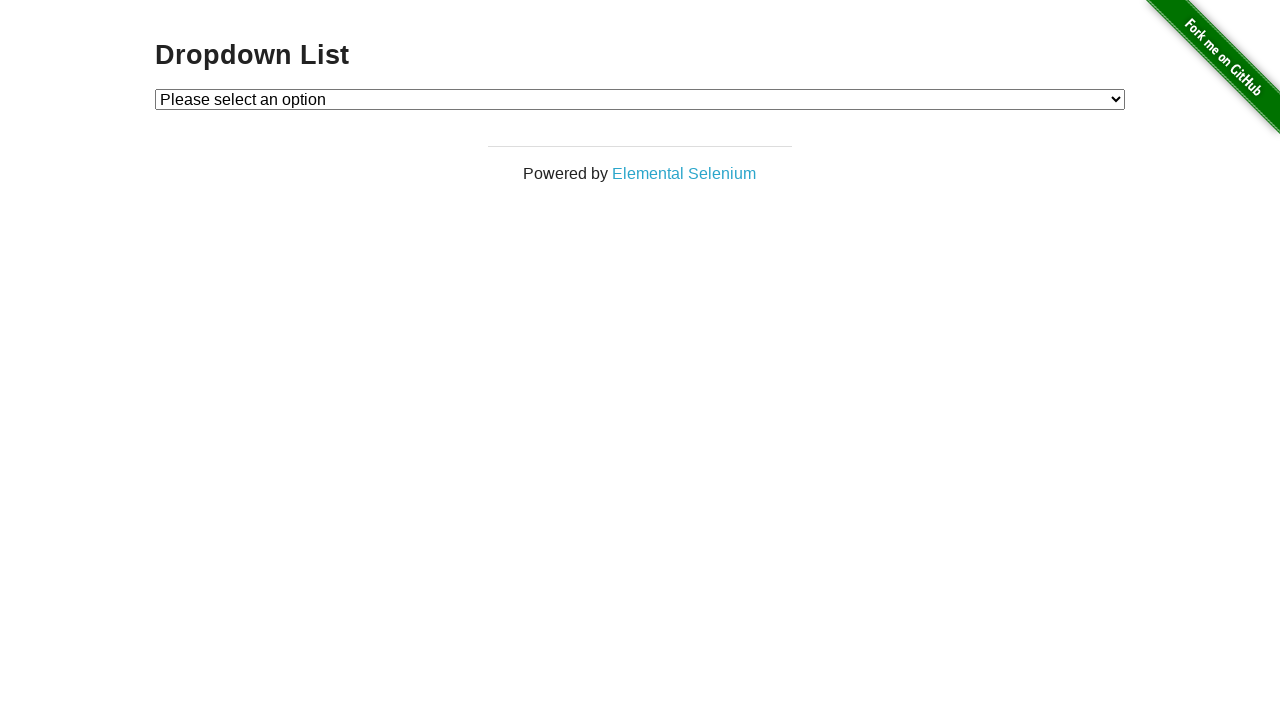

Selected Option 1 using visible text label on #dropdown
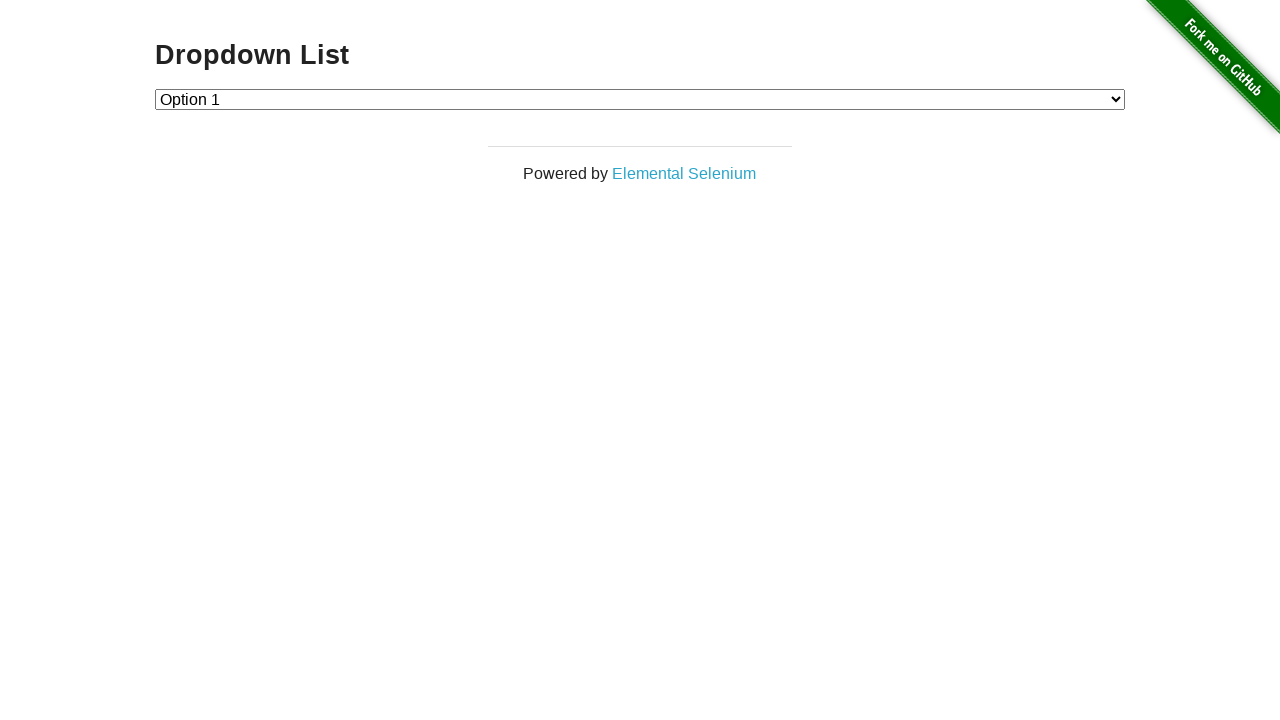

Selected Option 2 using visible text label on #dropdown
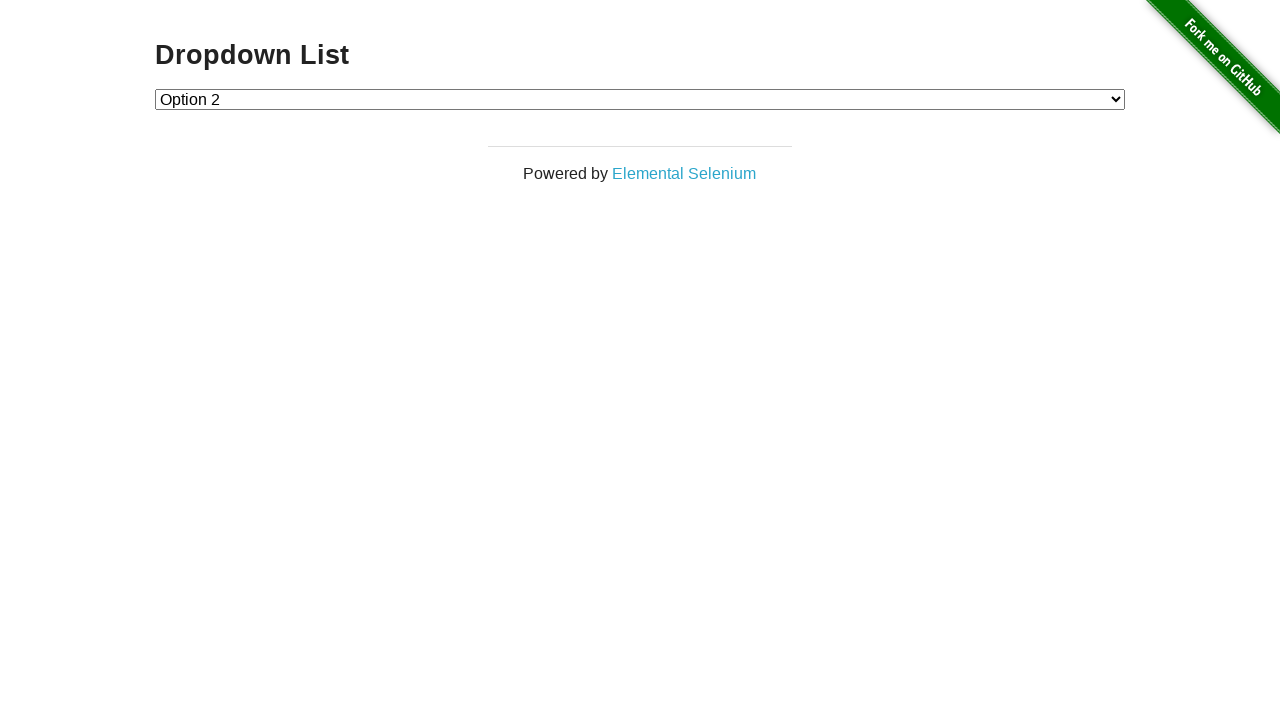

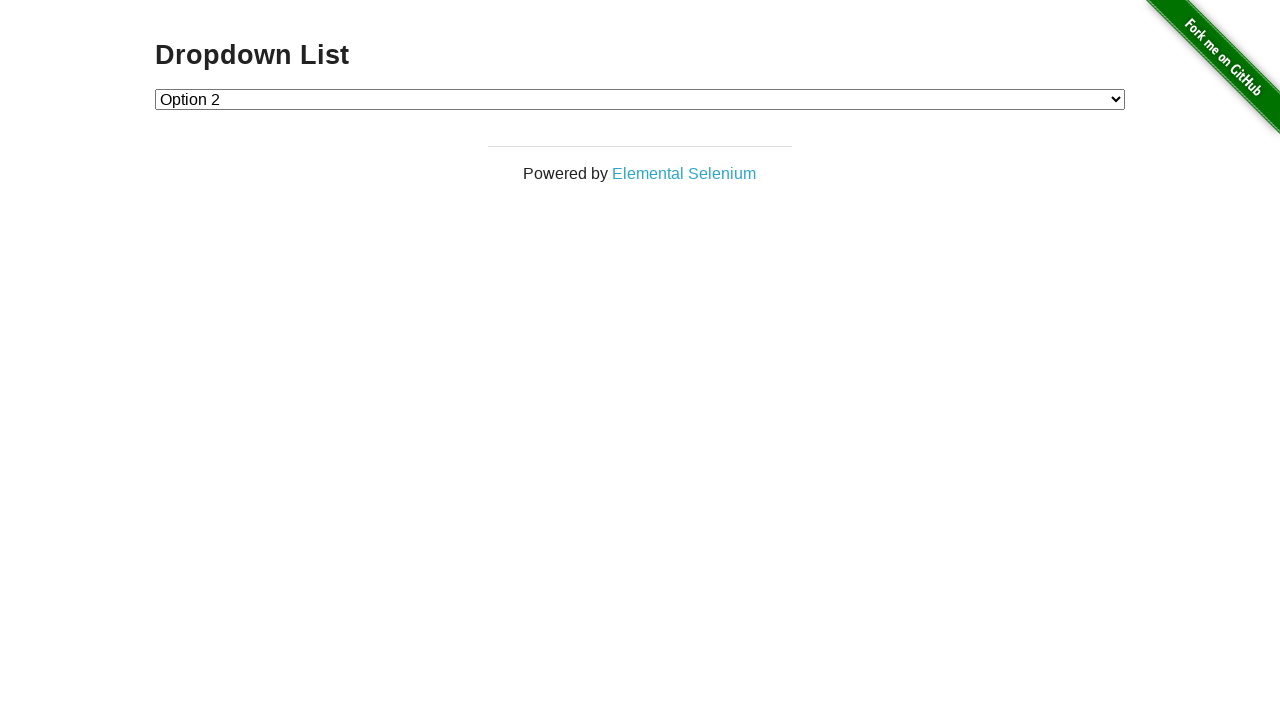